Navigates to the PHPTravels demo page and locates an anchor tag element to verify the page content loads correctly.

Starting URL: https://phptravels.com/demo/

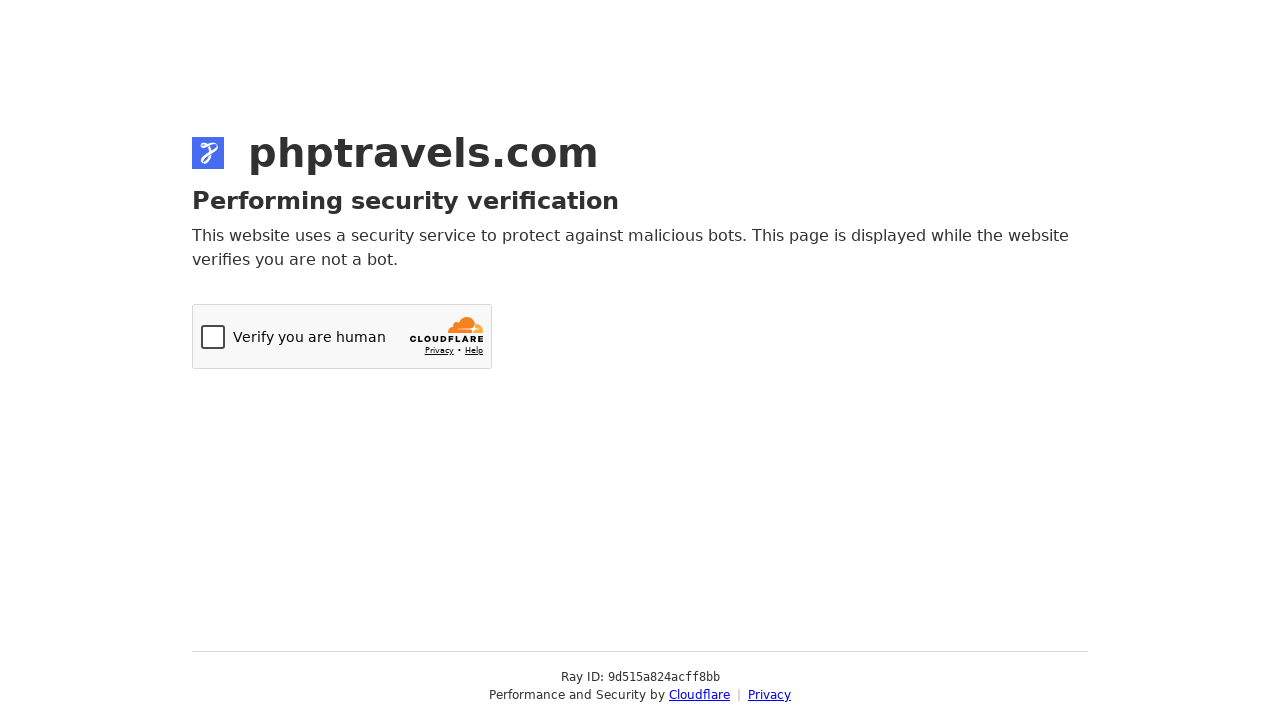

Navigated to PHPTravels demo page at https://phptravels.com/demo/
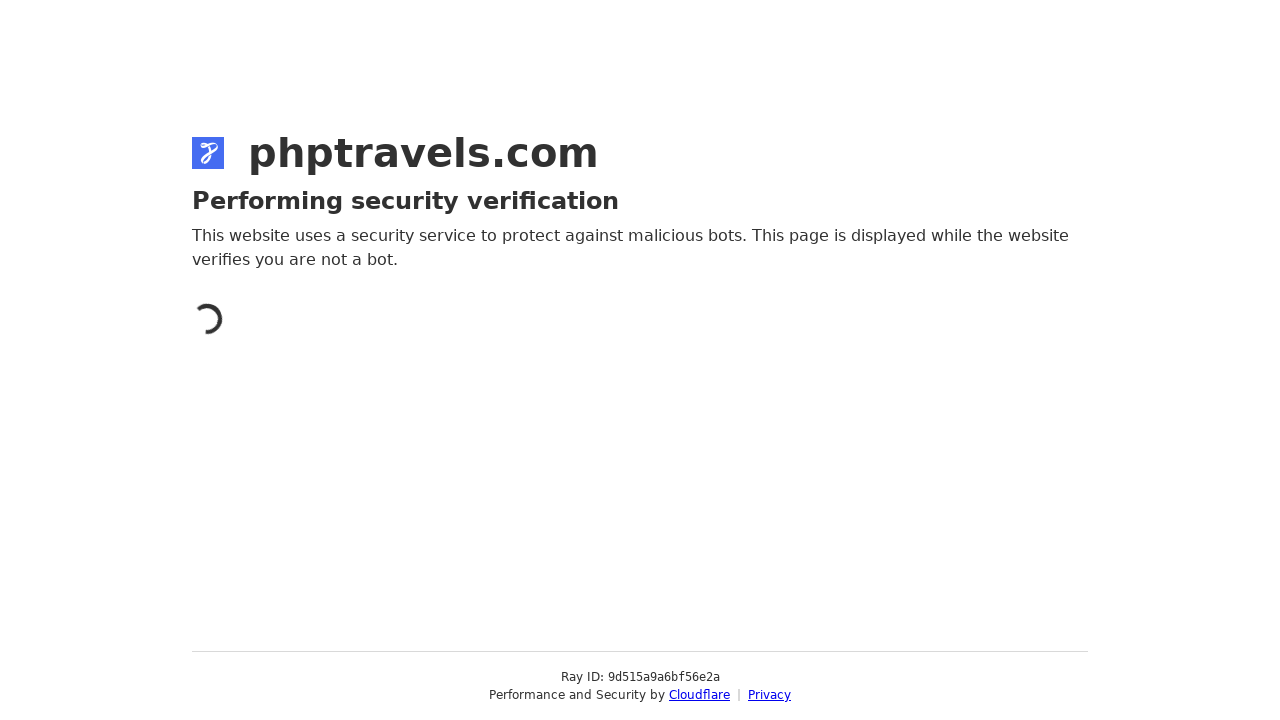

Located first anchor tag element on the page
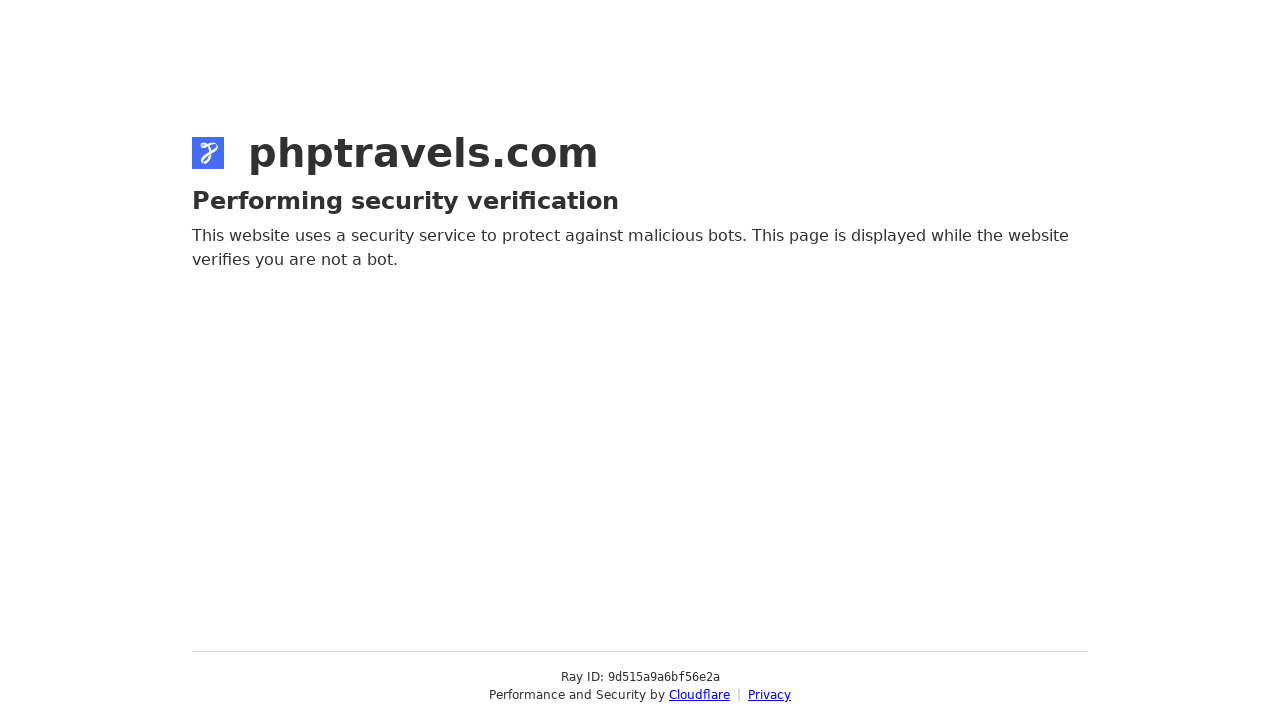

Anchor tag element is visible and ready
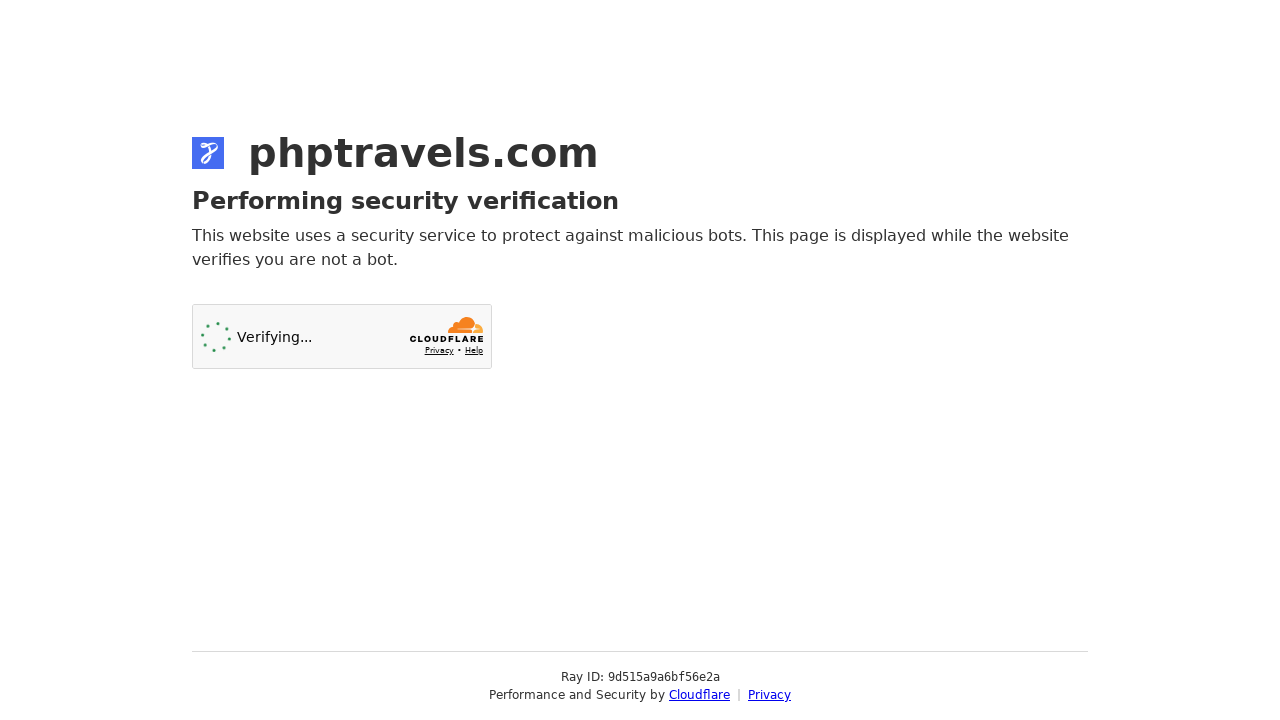

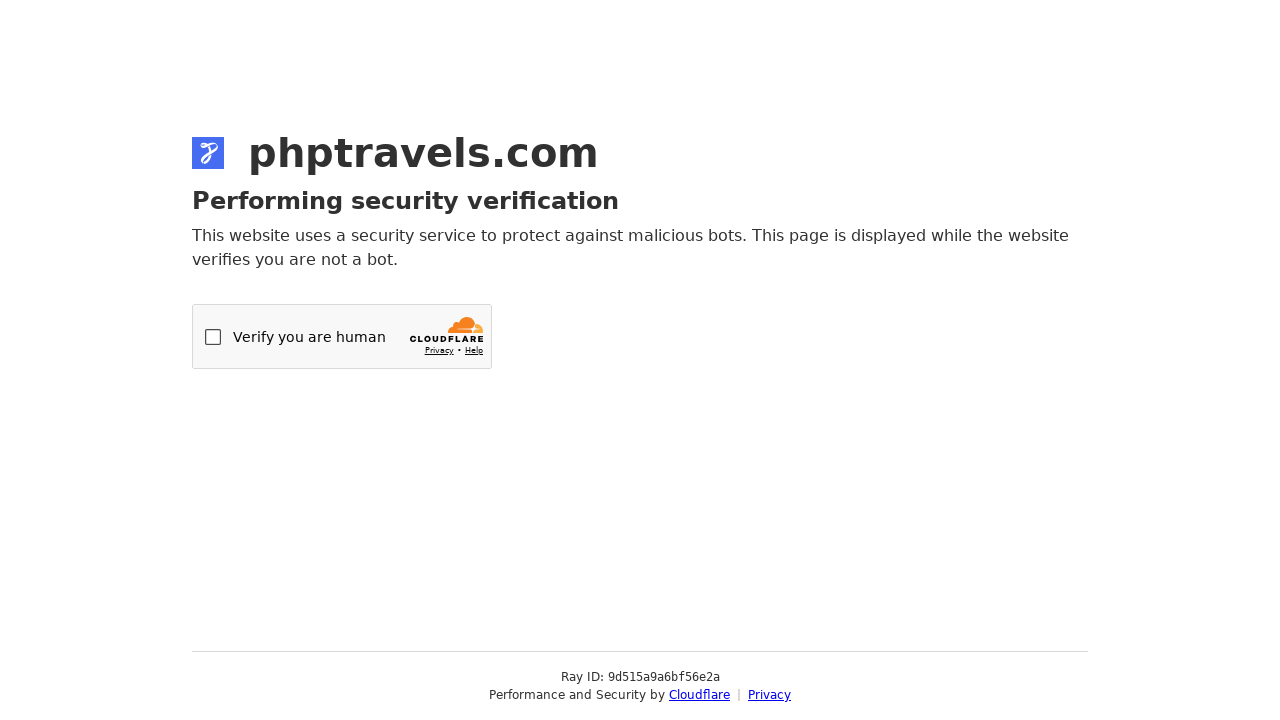